Tests interaction with nested iframes by filling an input field in frame_3 and clicking an element in a child frame

Starting URL: https://ui.vision/demo/webtest/frames/

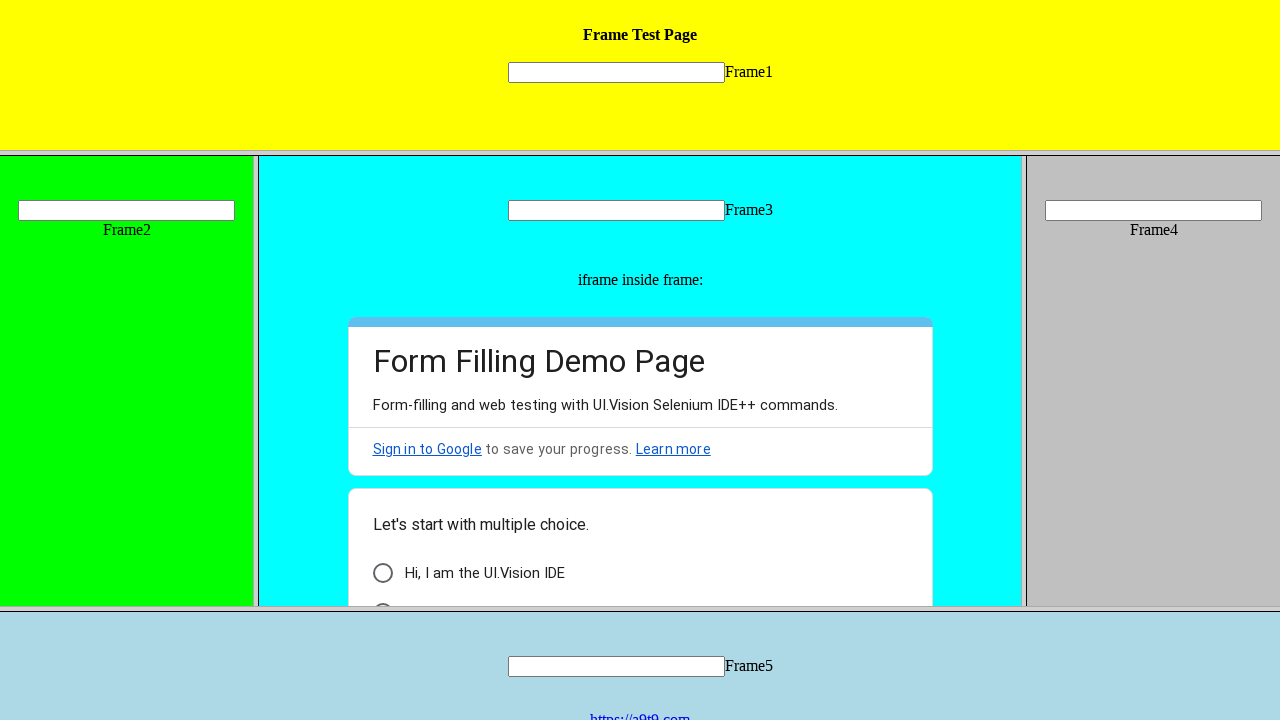

Located frame_3 by URL
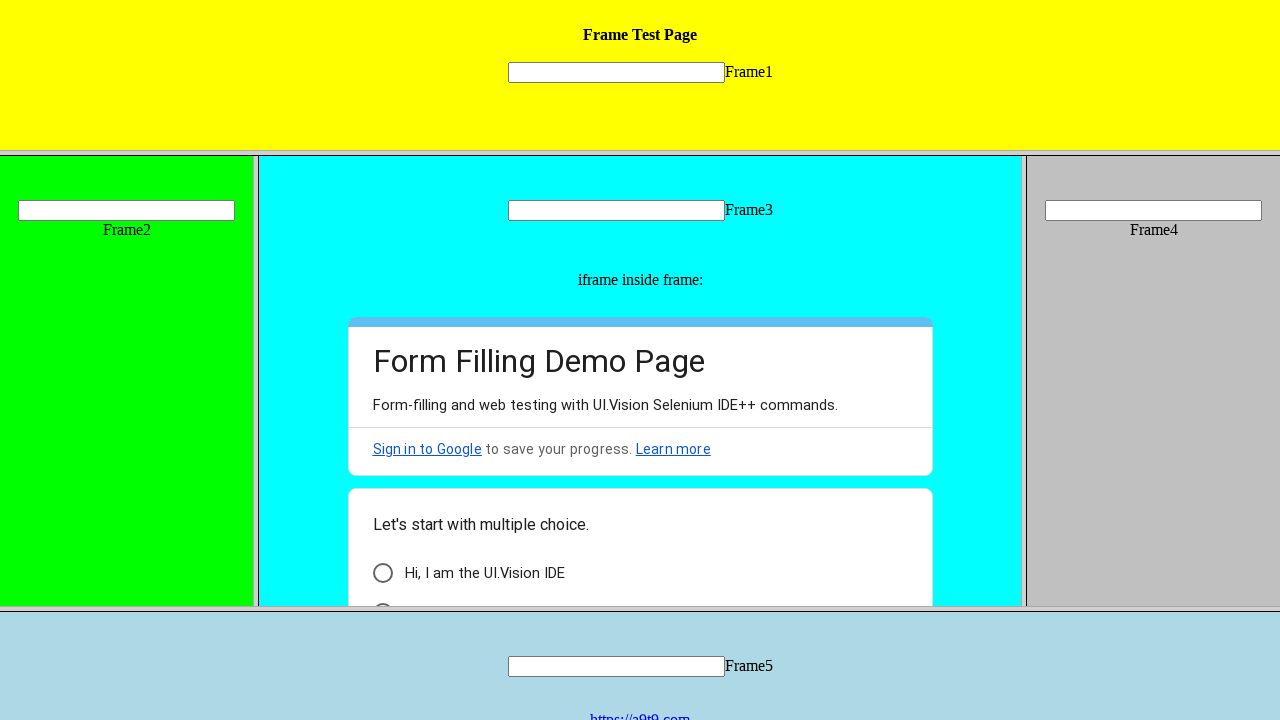

Filled input field in frame_3 with value '3' on input[name='mytext3']
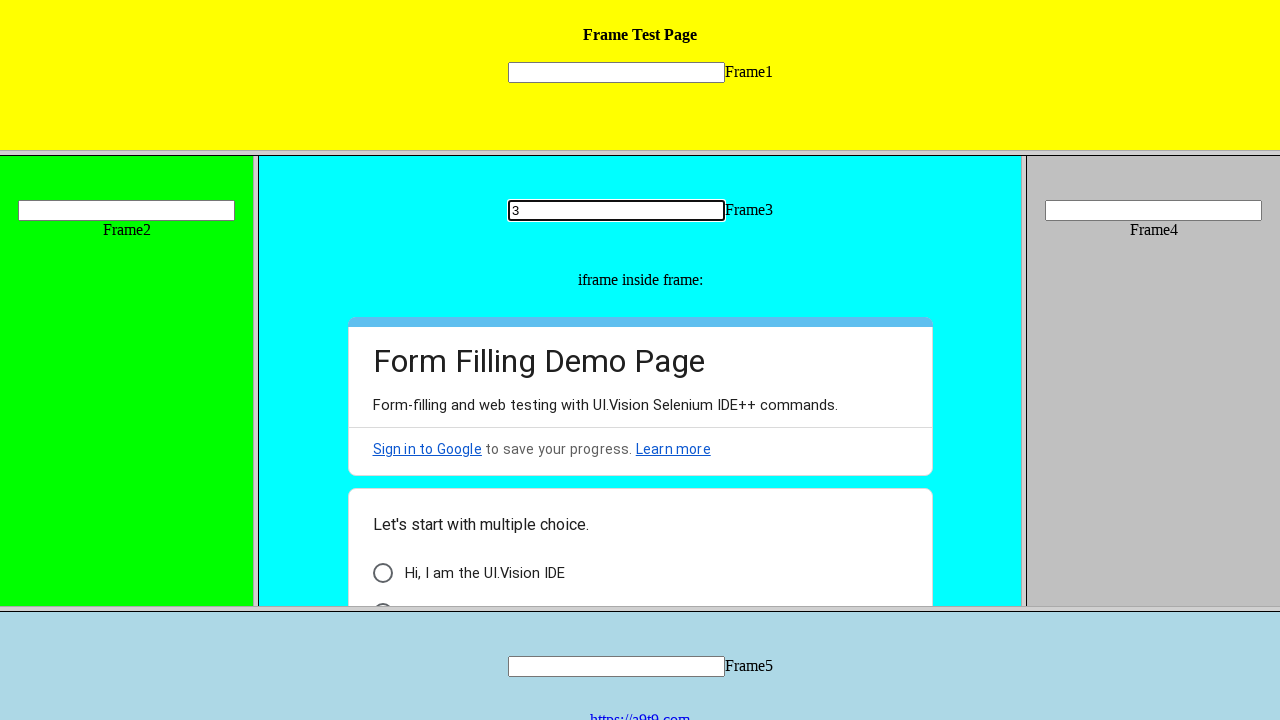

Retrieved child frames of frame_3
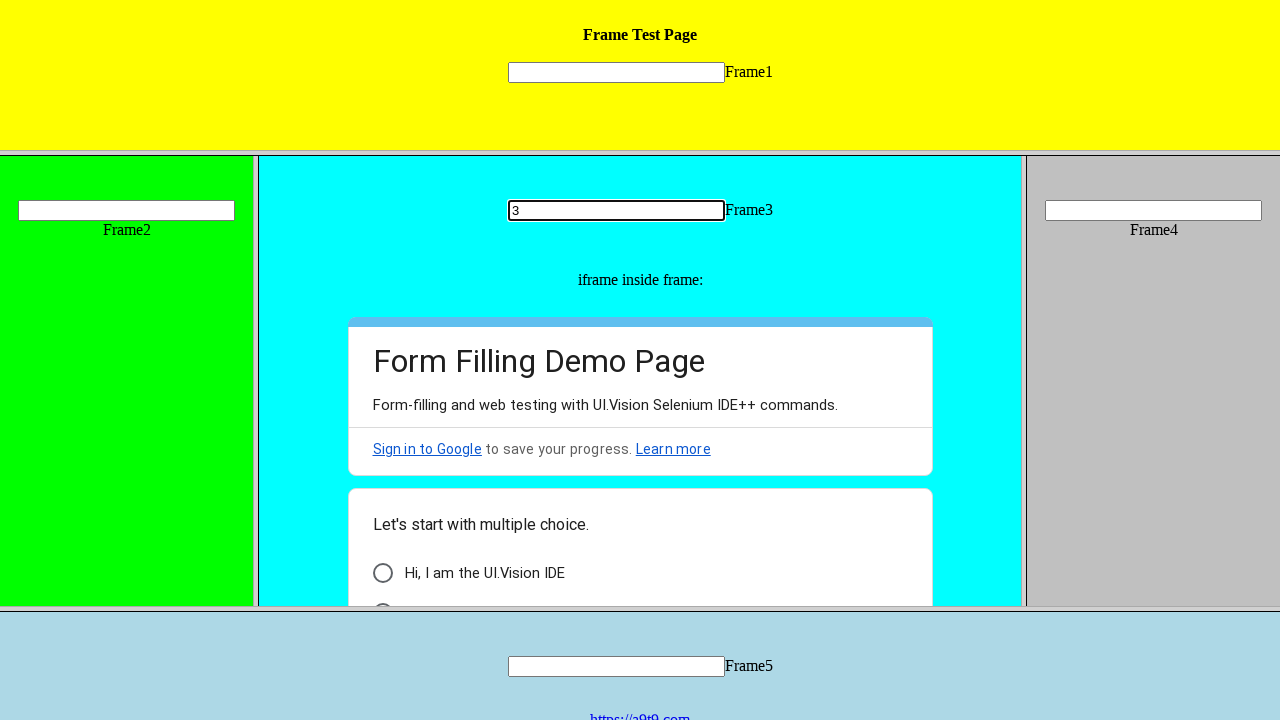

Clicked element in the first child frame of frame_3 at (382, 573) on .vd3tt
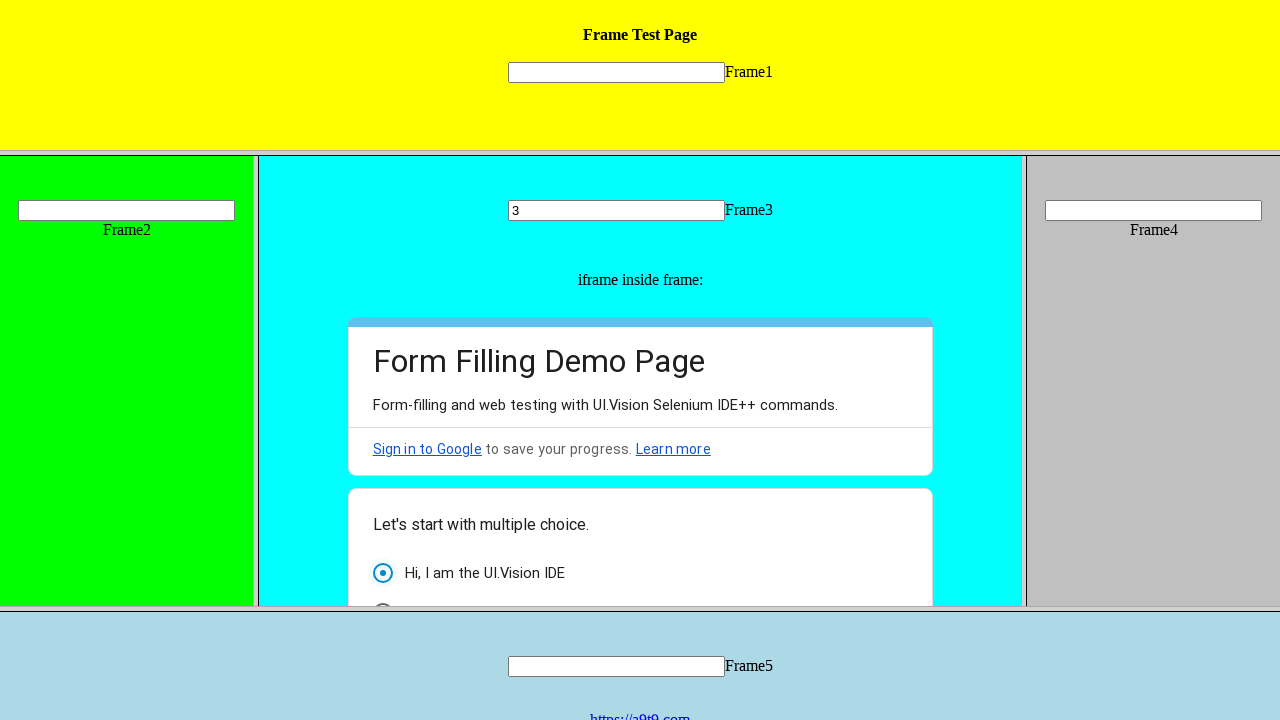

Waited 2 seconds for action to complete
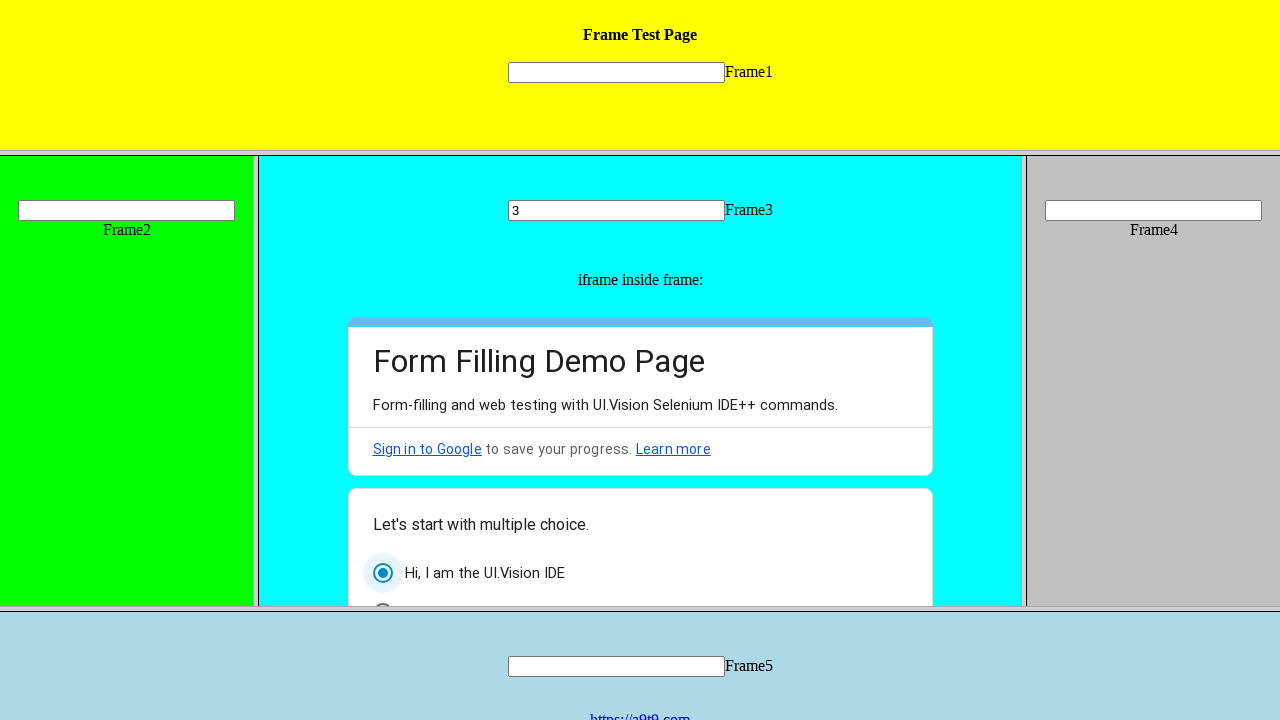

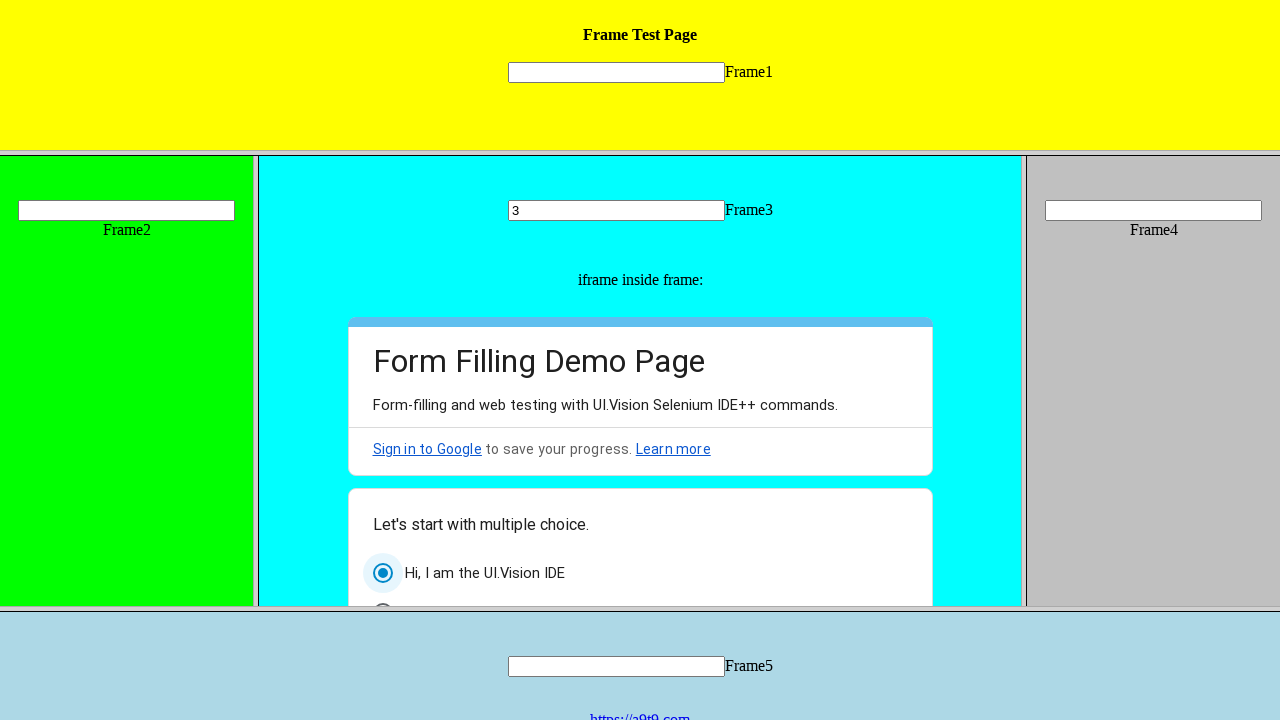